Tests responsive design by verifying the application renders correctly across desktop, mobile, and tablet viewport sizes.

Starting URL: https://pifa-friends-1.preview.emergentagent.com

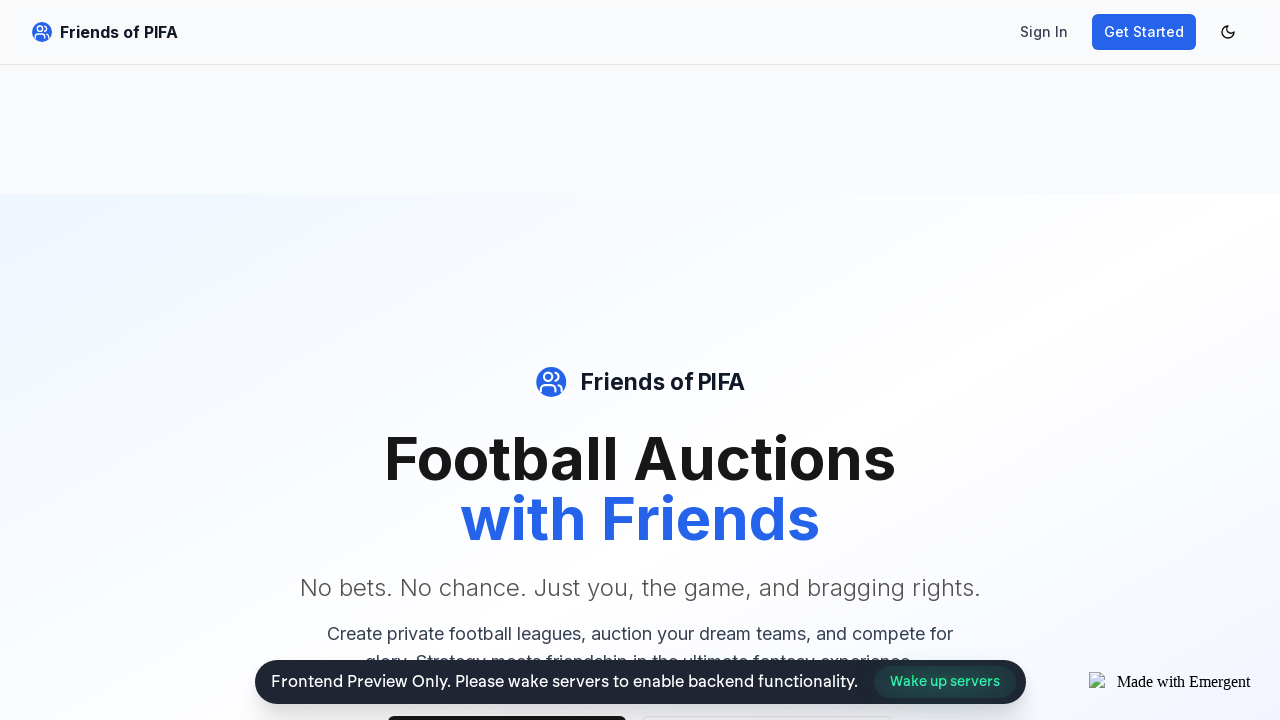

Set viewport size to desktop (1920x1080)
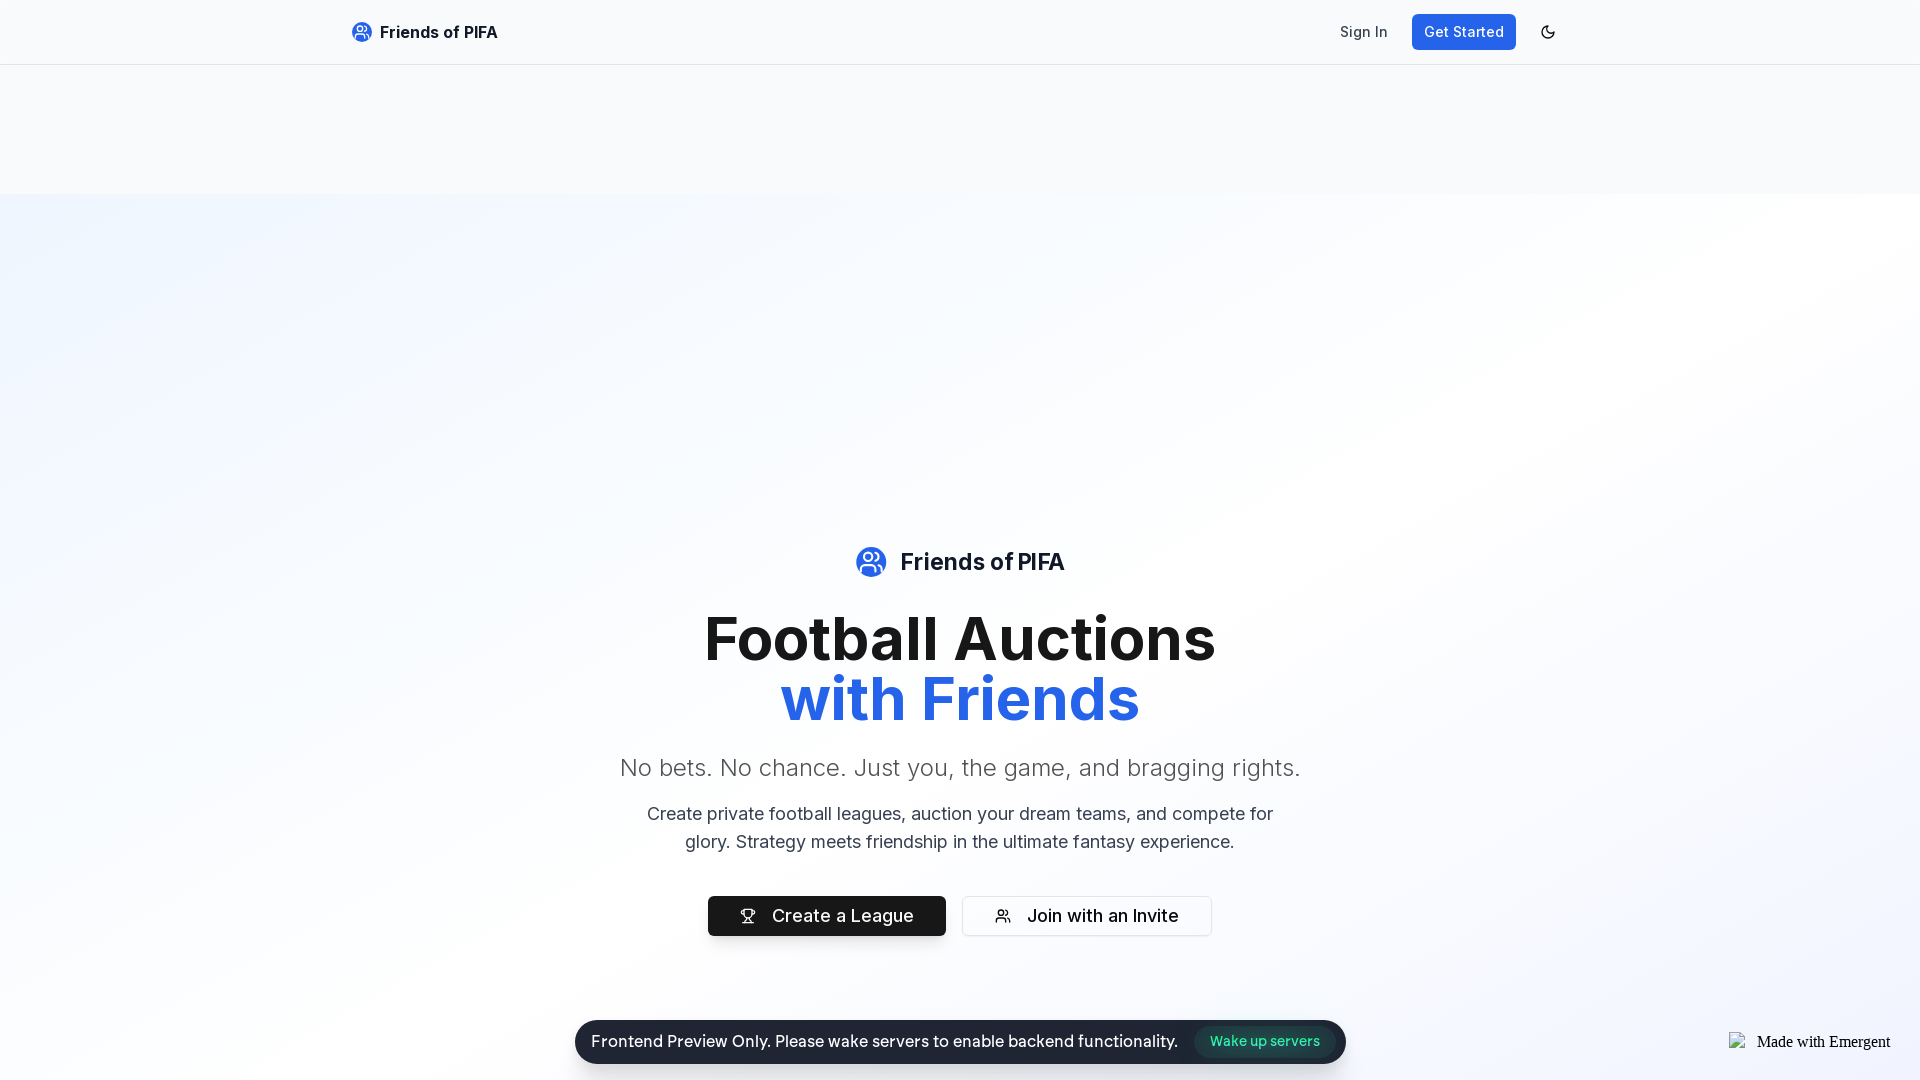

Waited for page to reach networkidle state on desktop view
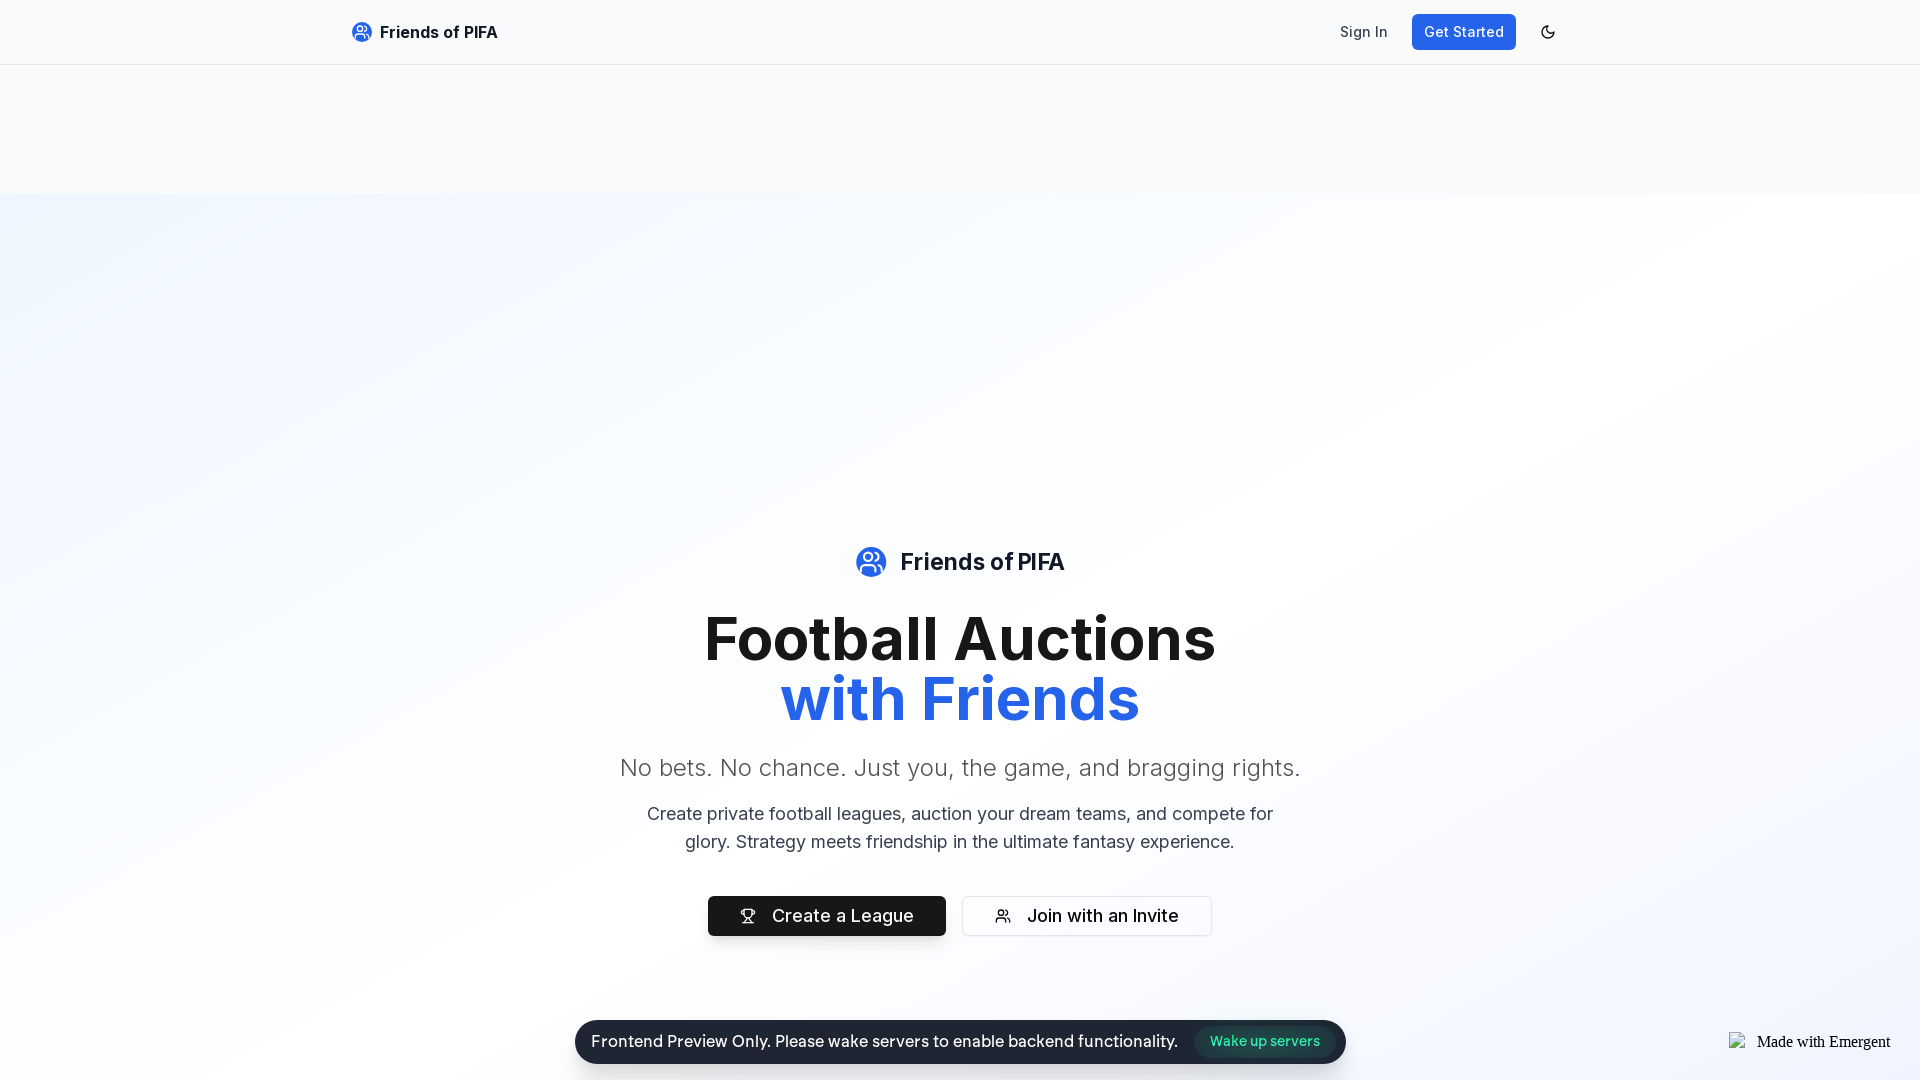

Checked if body element is visible on desktop layout
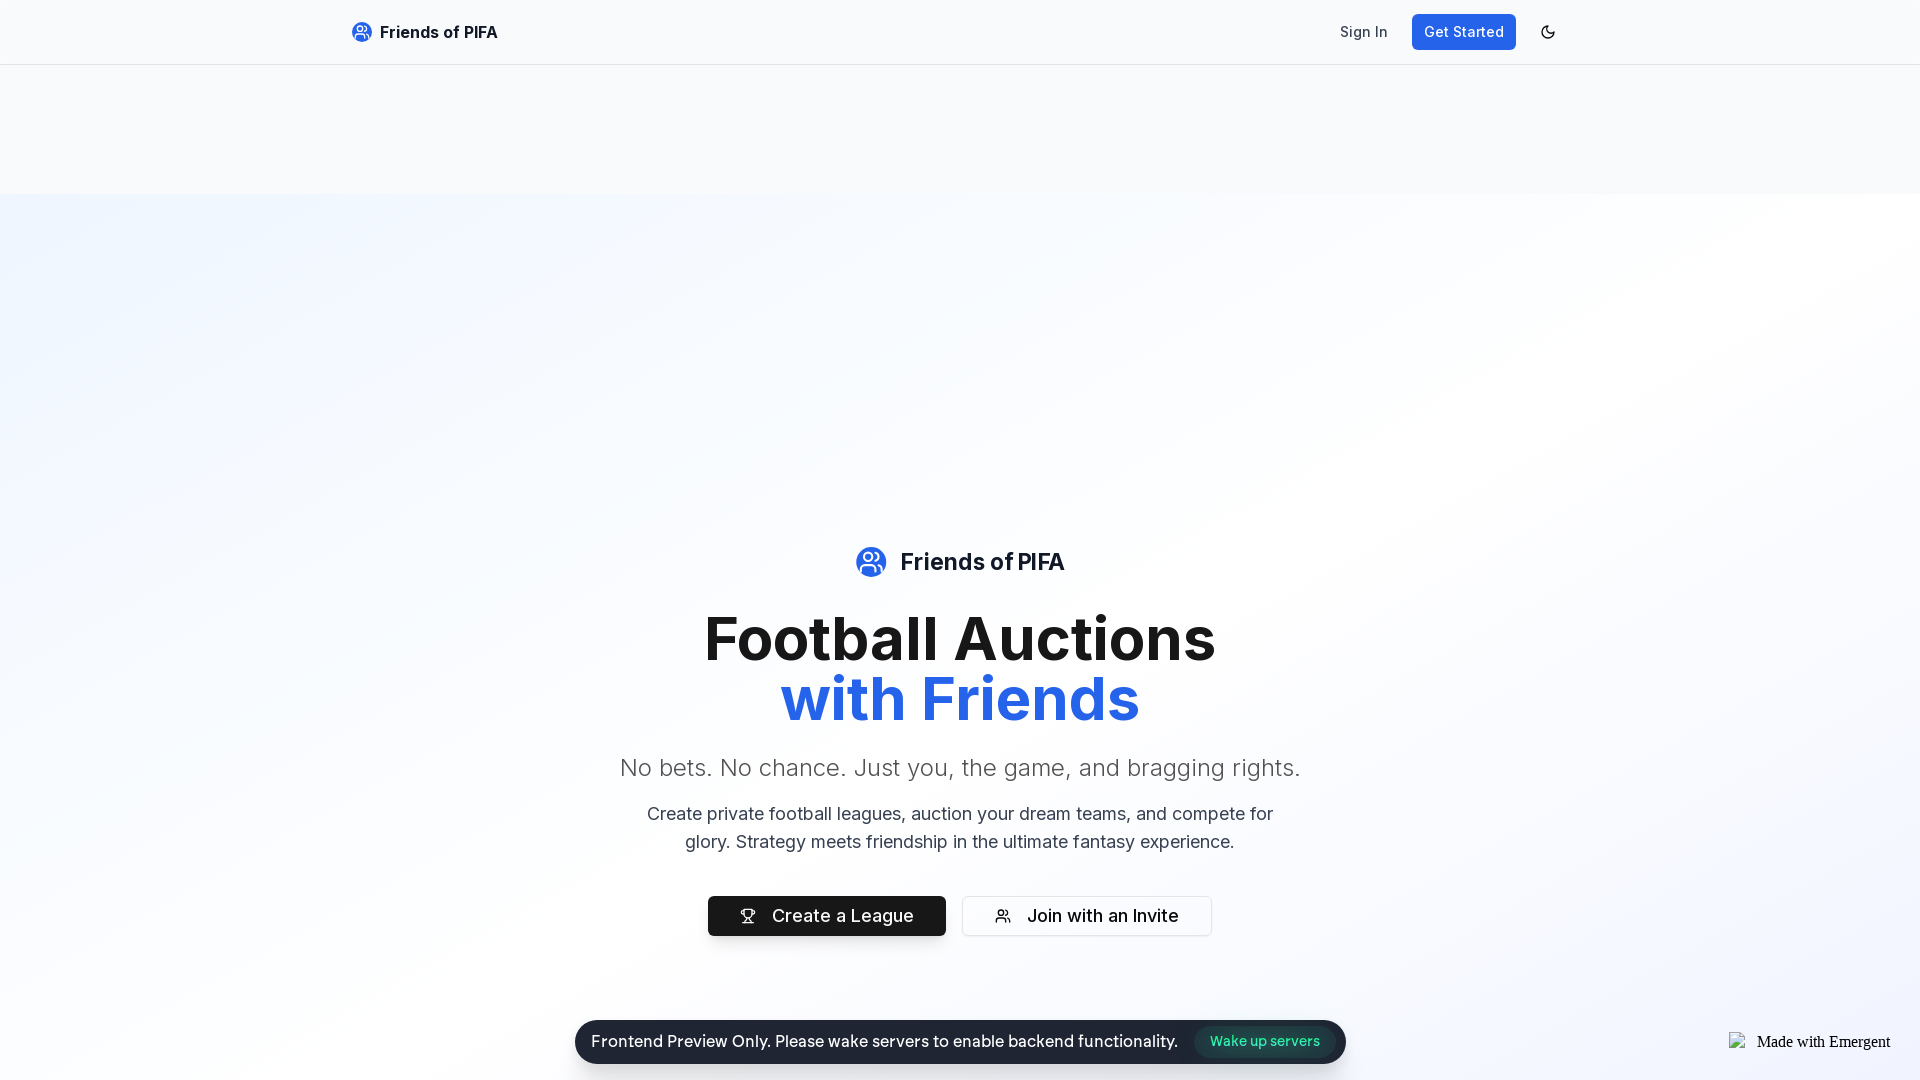

Verified desktop layout is visible
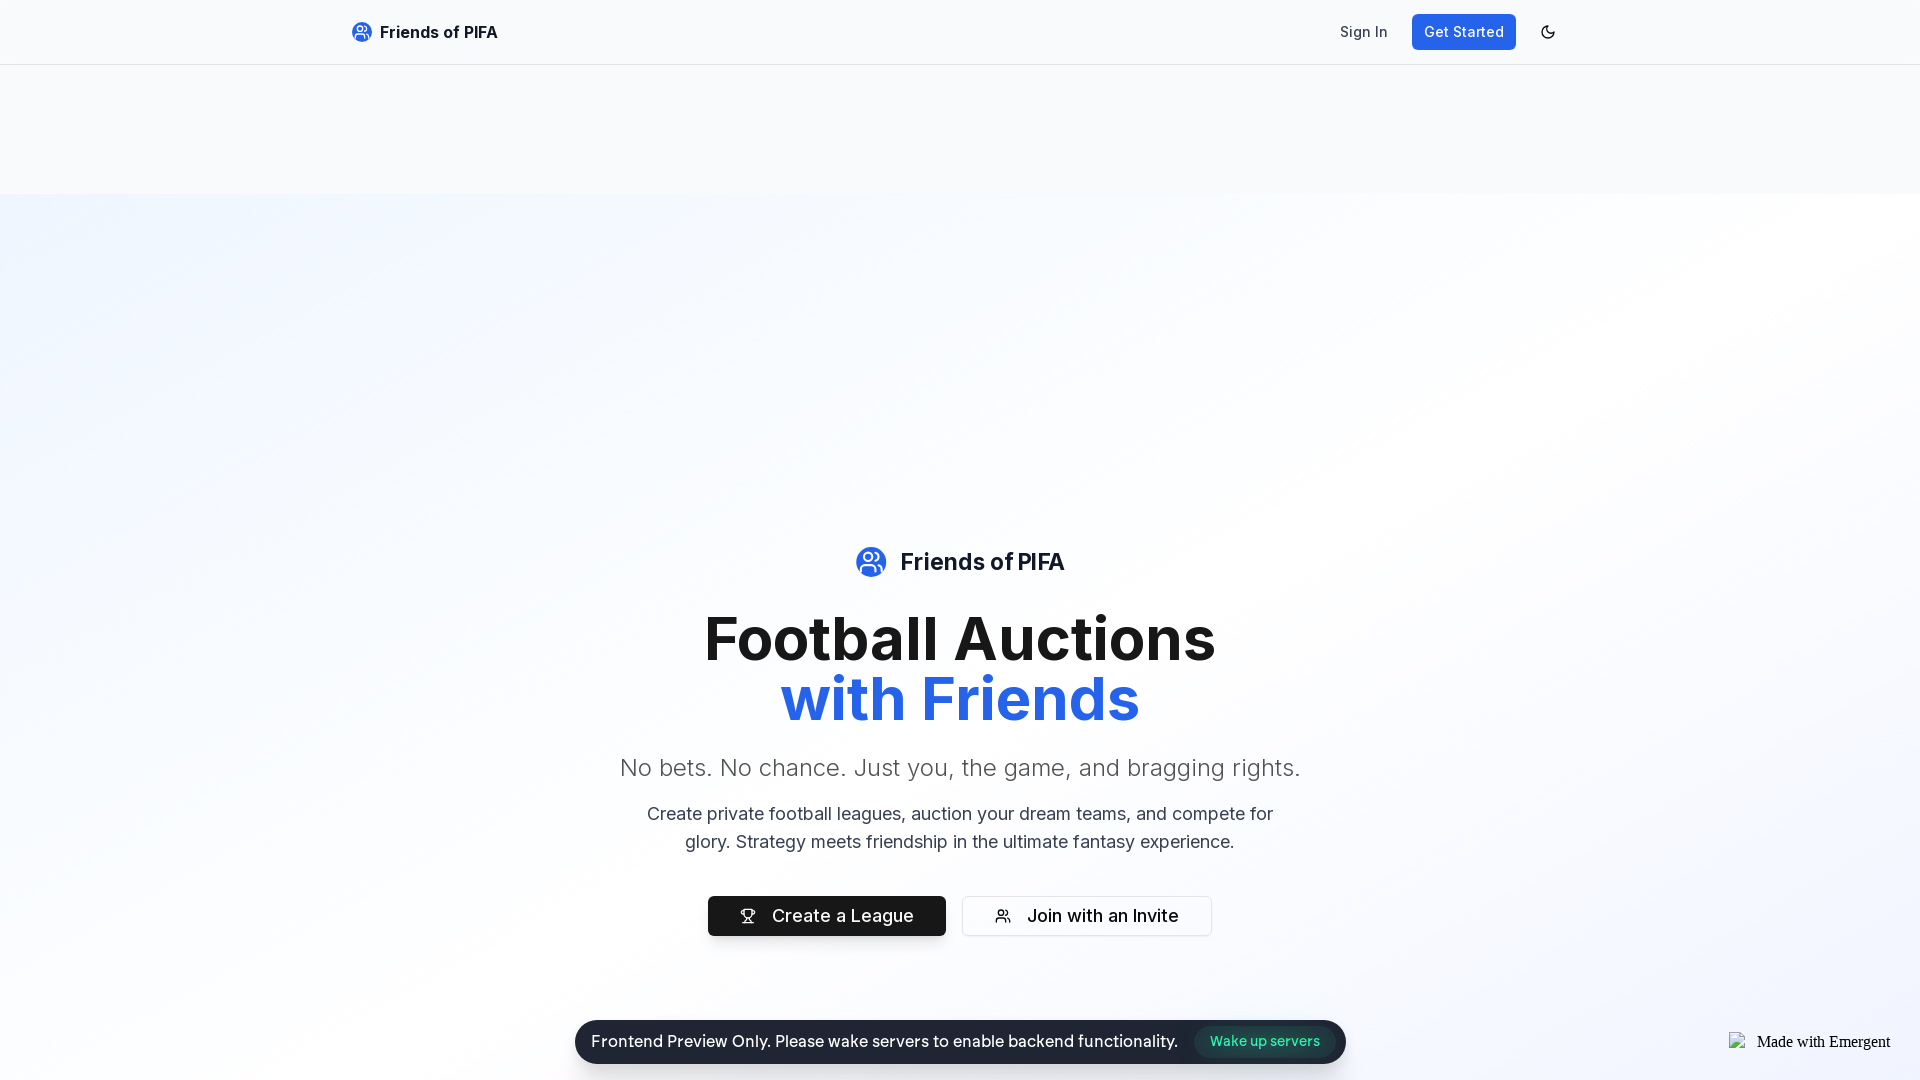

Set viewport size to mobile (375x667)
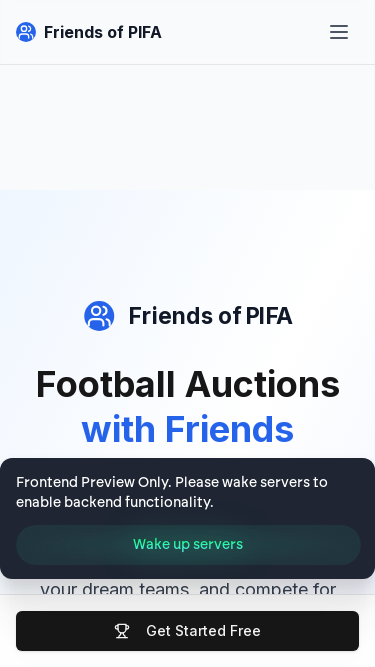

Waited for page to reach networkidle state on mobile view
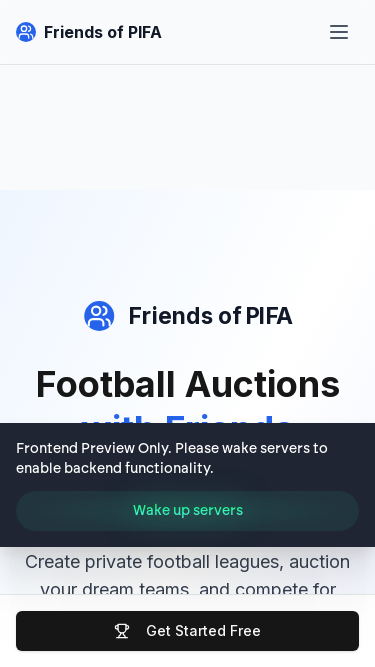

Checked if body element is visible on mobile layout
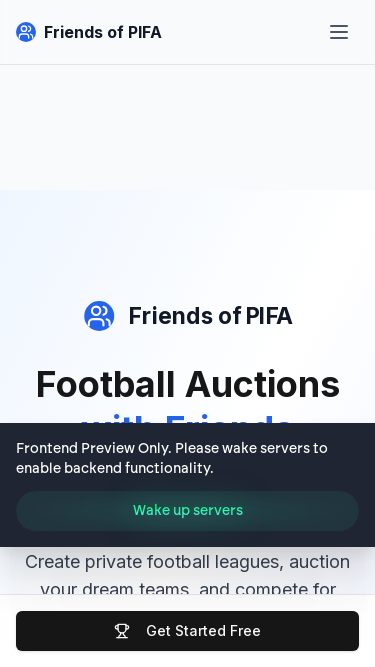

Verified mobile layout is visible
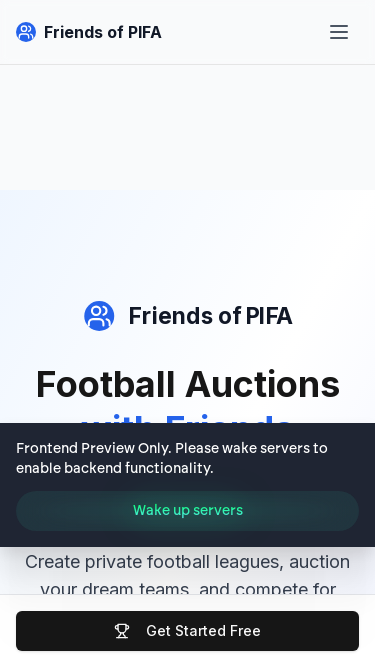

Set viewport size to tablet (768x1024)
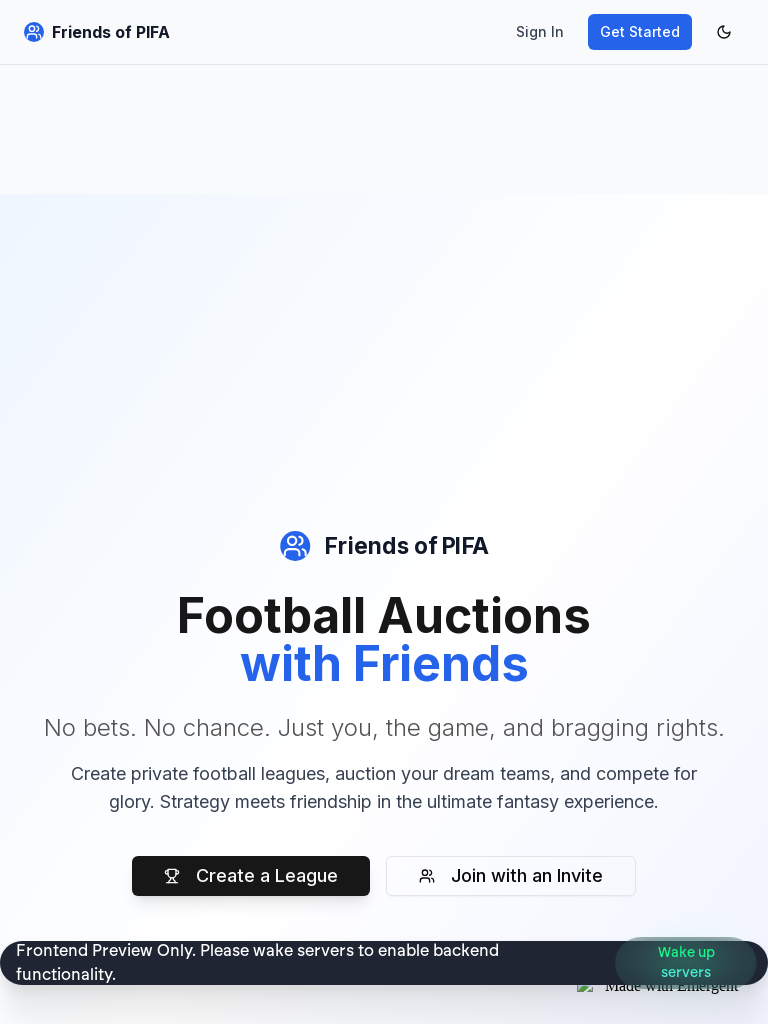

Waited for page to reach networkidle state on tablet view
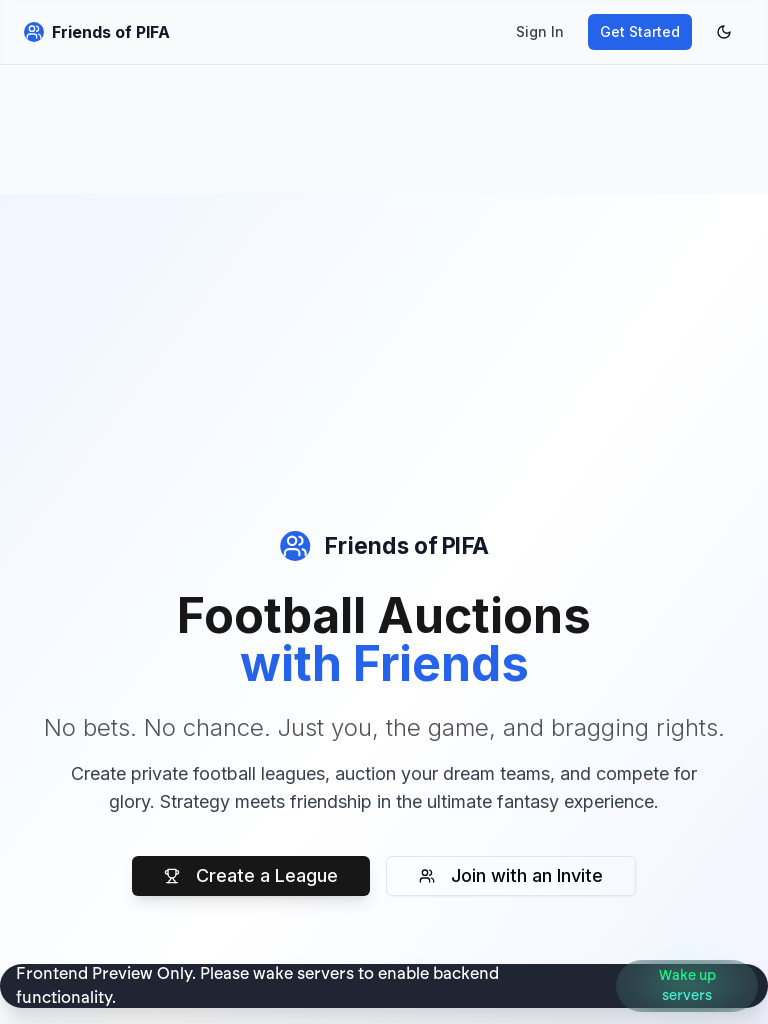

Checked if body element is visible on tablet layout
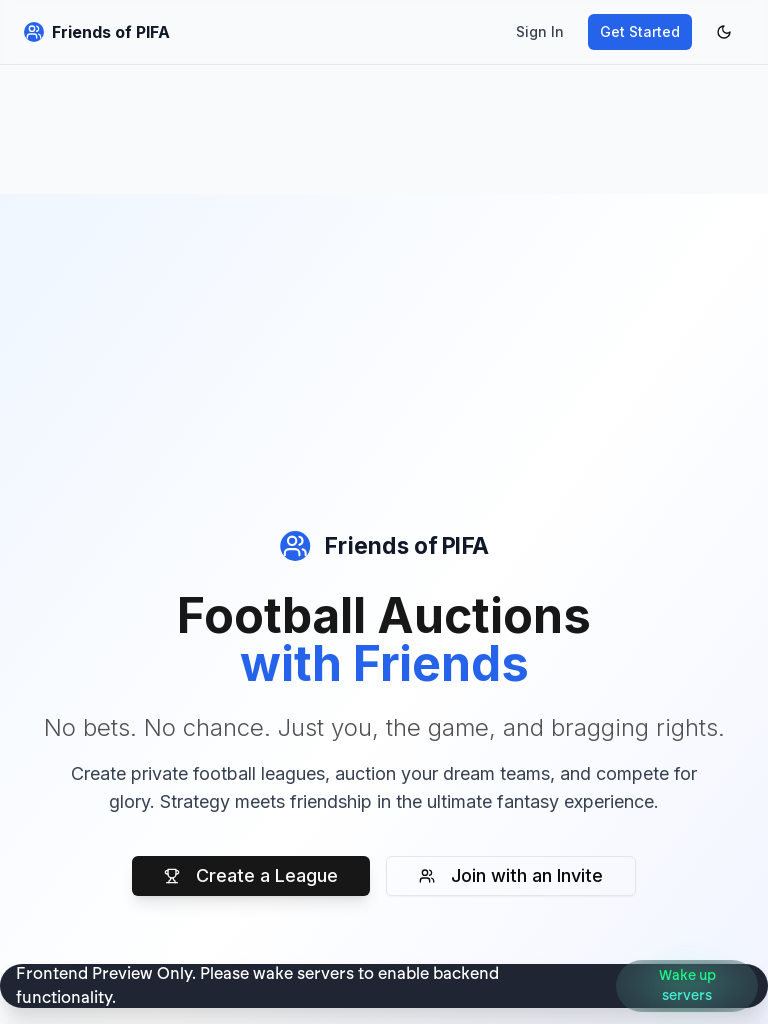

Verified tablet layout is visible
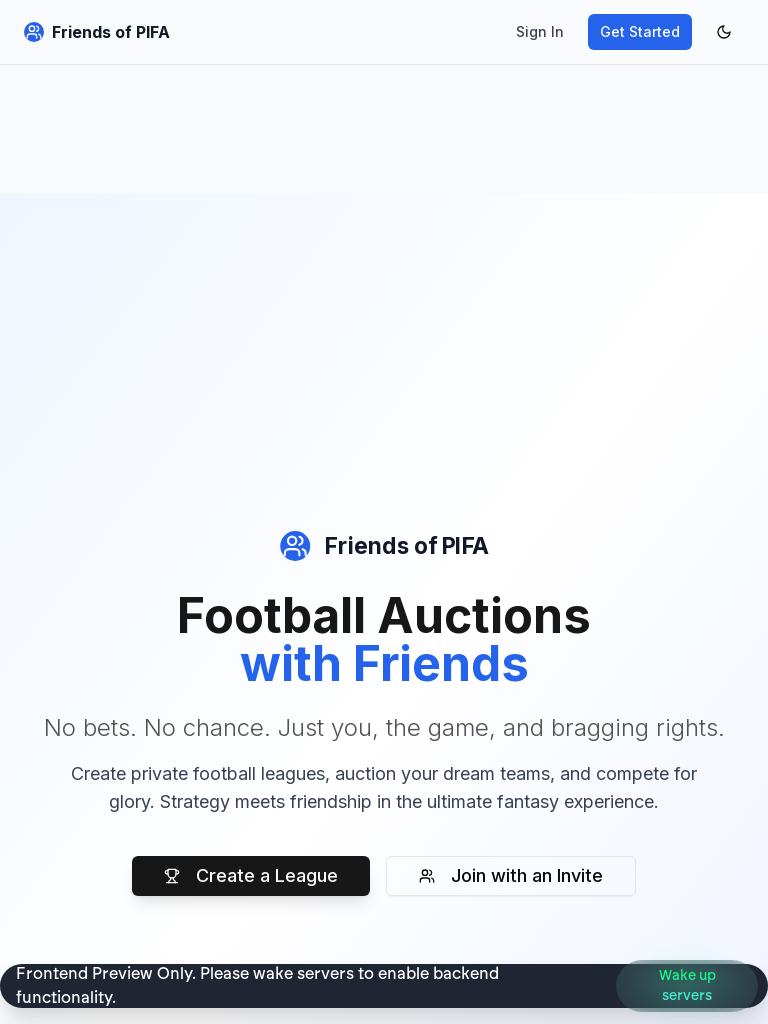

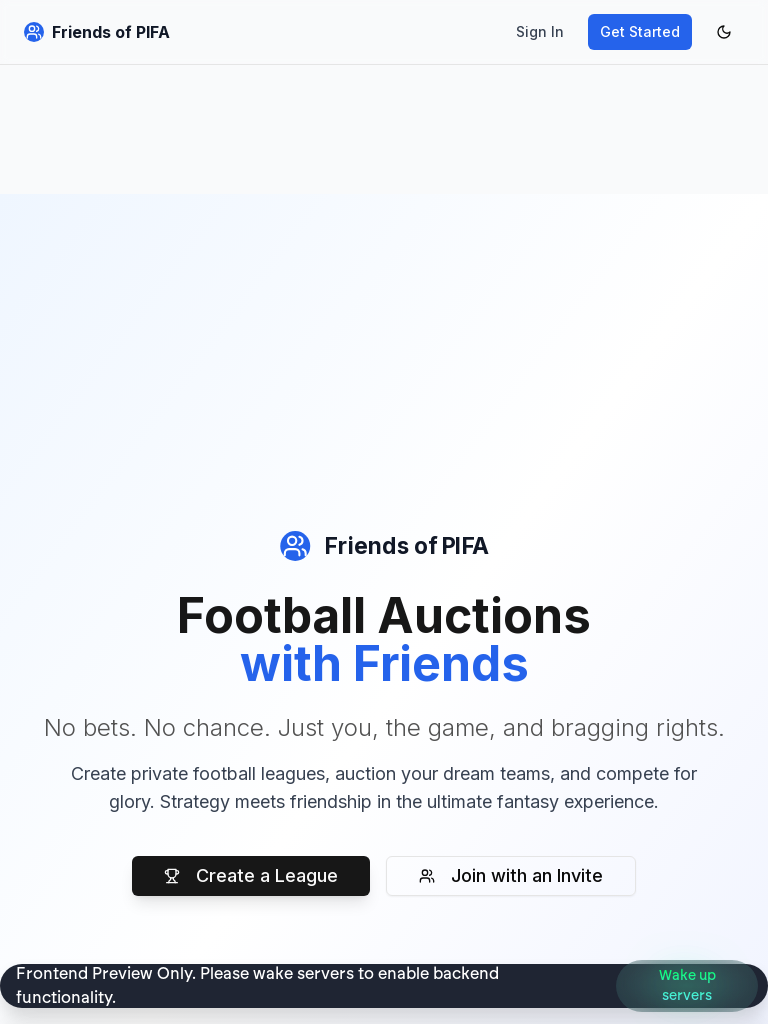